Tests that an error message is displayed when trying to save an employee with an empty name field

Starting URL: https://devmountain-qa.github.io/employee-manager/1.2_Version/index.html

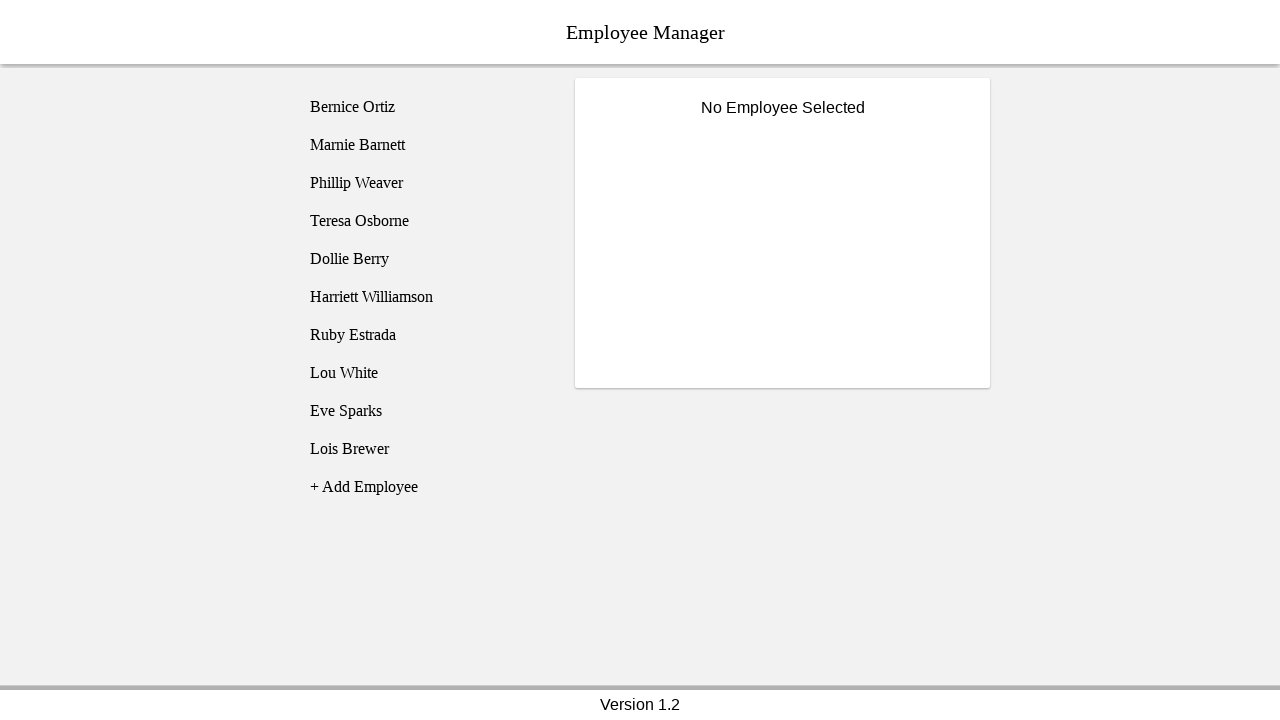

Clicked on Bernice Ortiz employee at (425, 107) on [name='employee1']
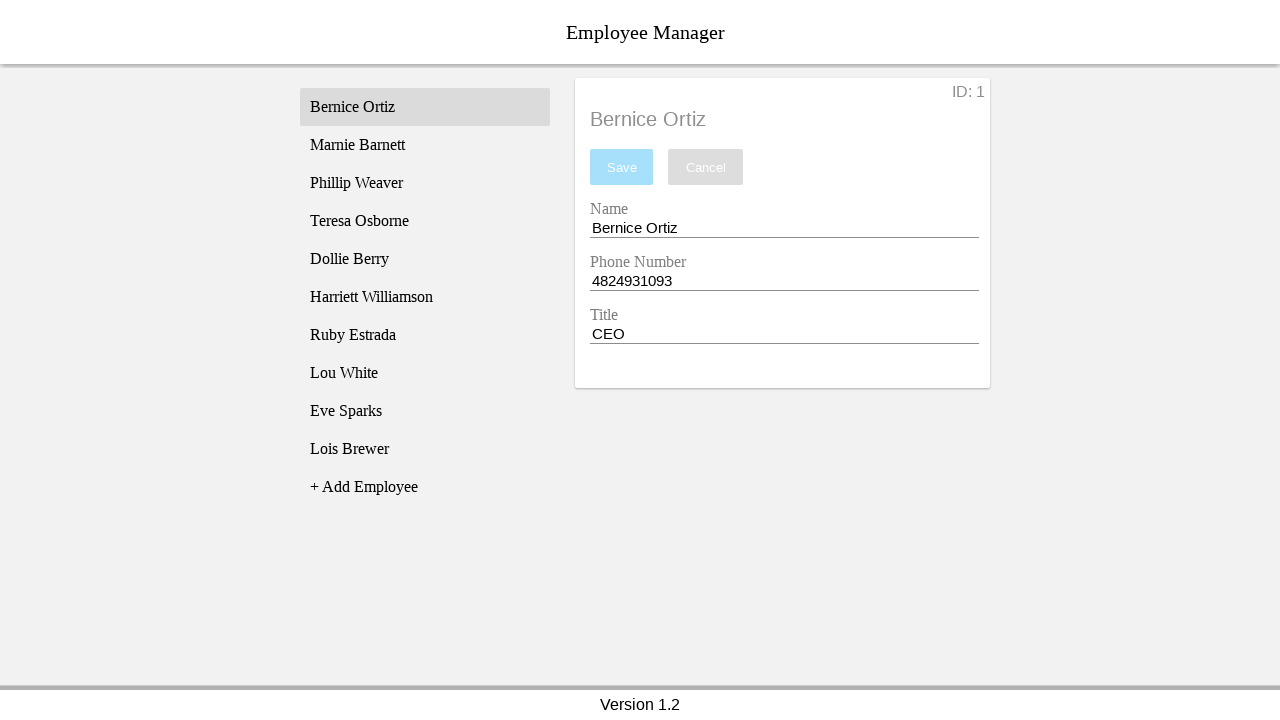

Name input field became visible
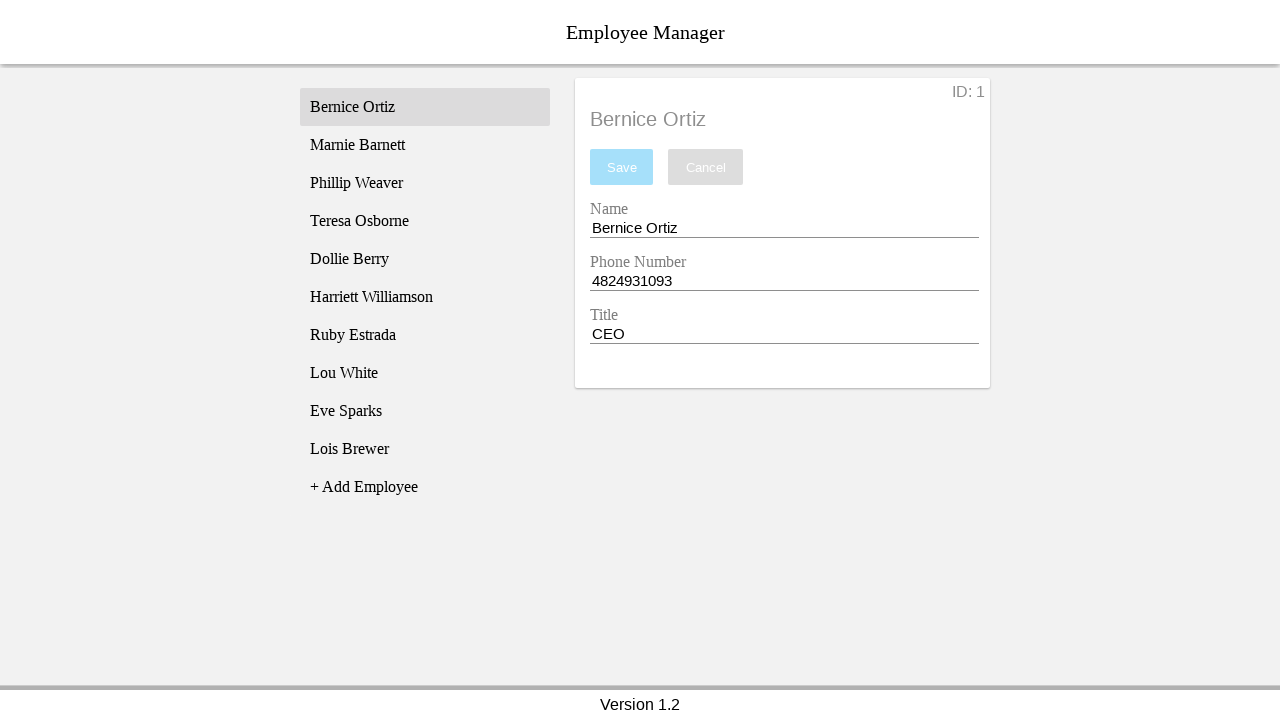

Cleared the name input field completely on [name='nameEntry']
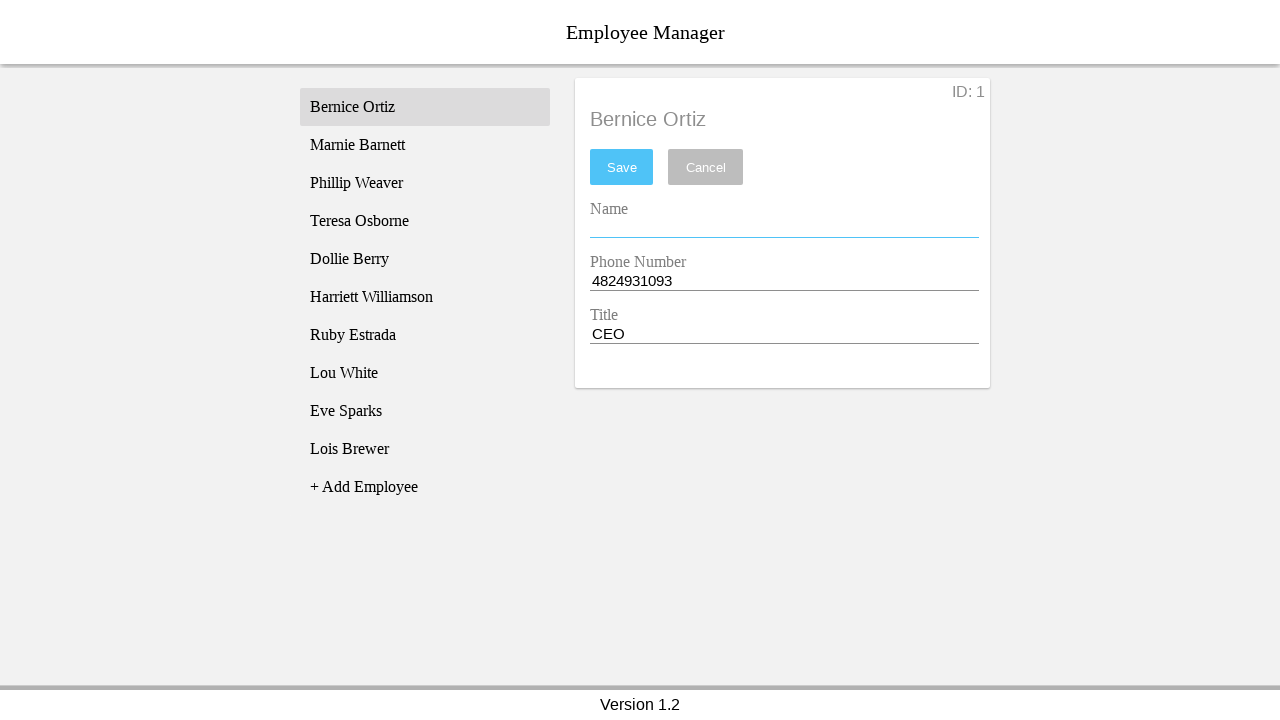

Pressed Space key in name input on [name='nameEntry']
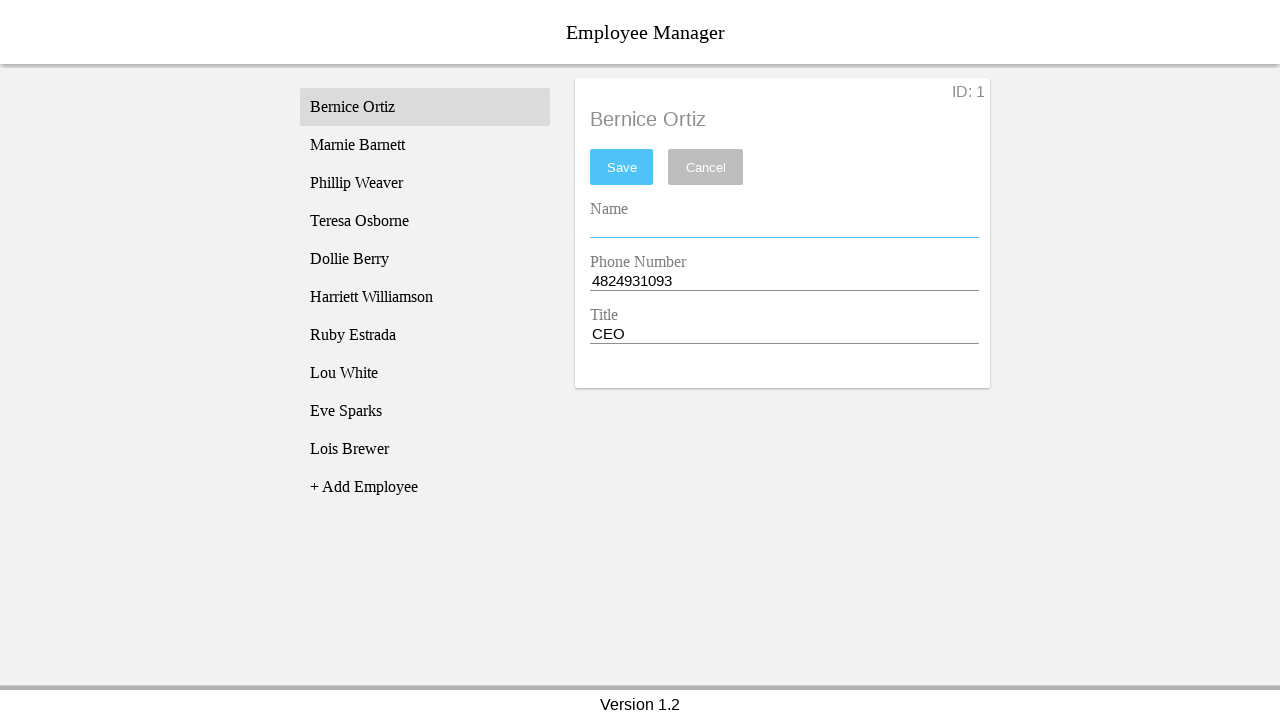

Pressed Backspace key to trigger validation on [name='nameEntry']
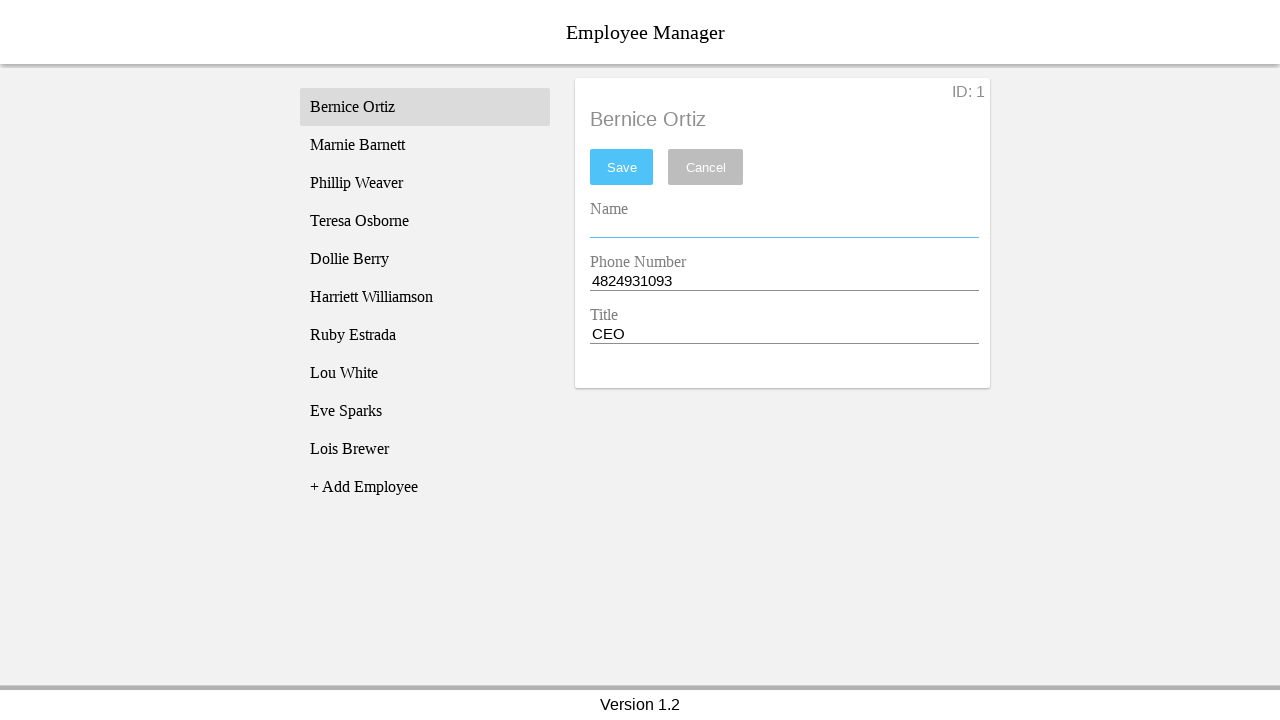

Clicked save button at (622, 167) on #saveBtn
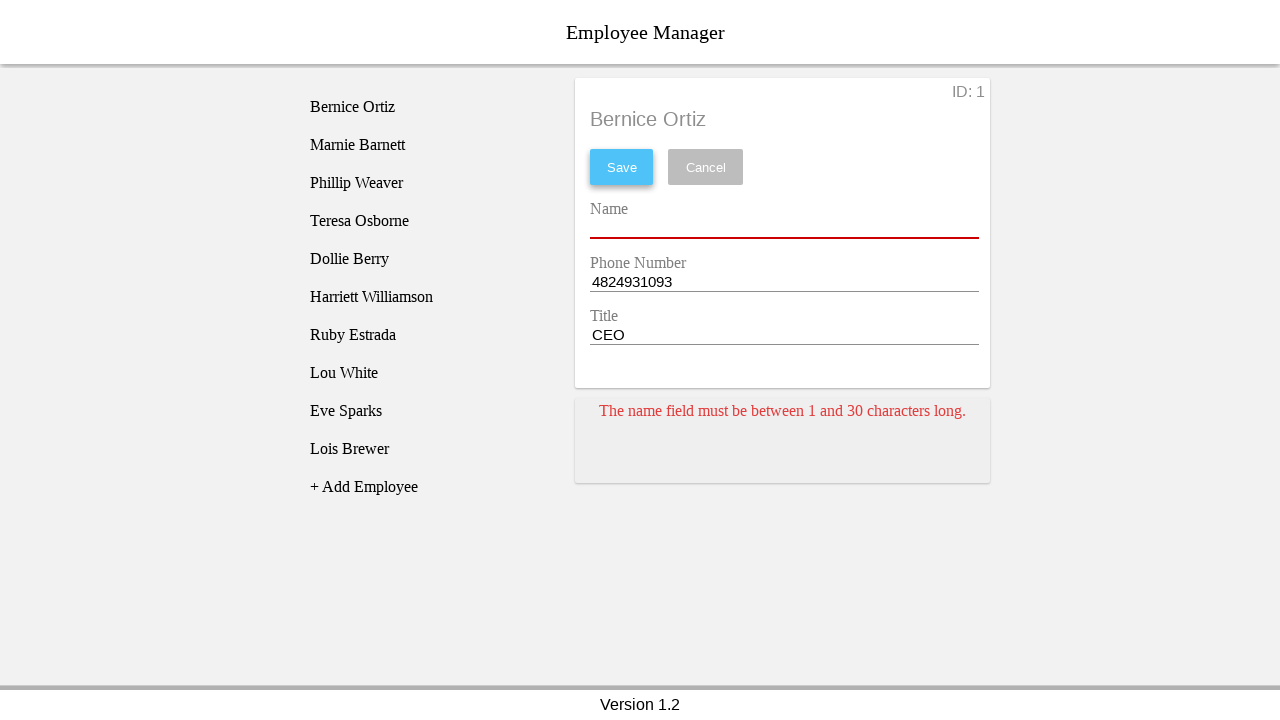

Error card appeared with validation message
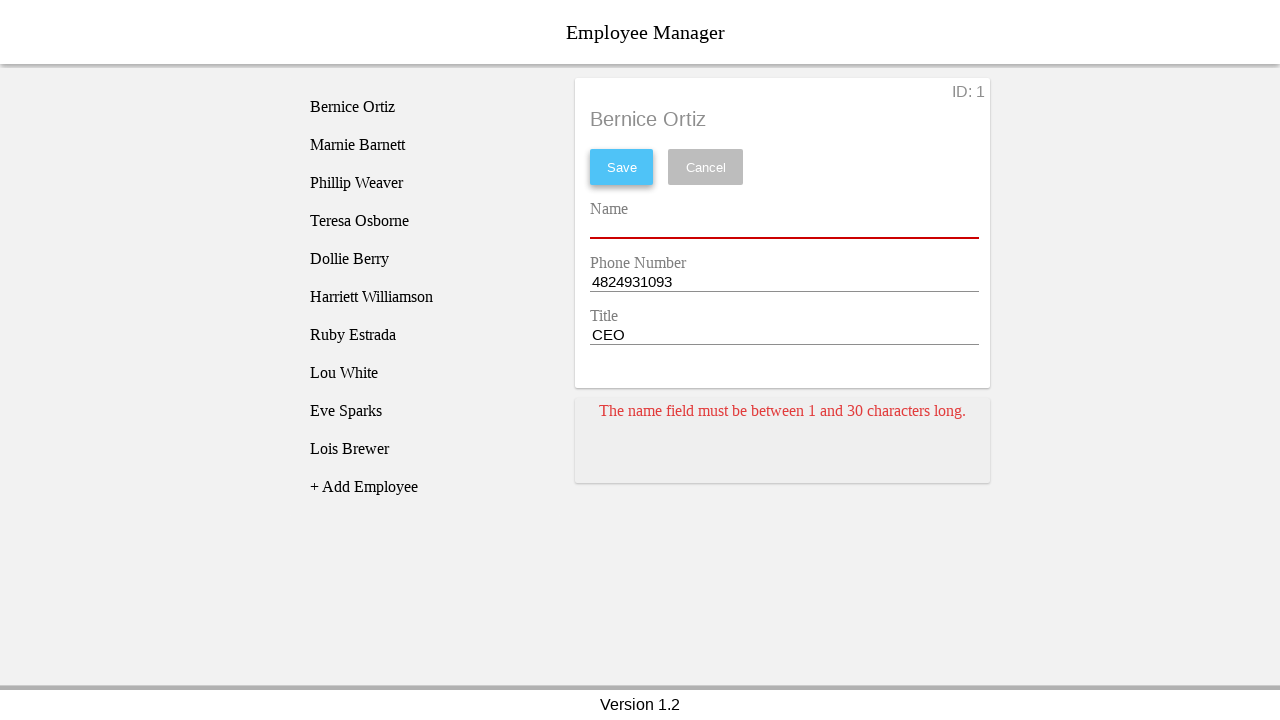

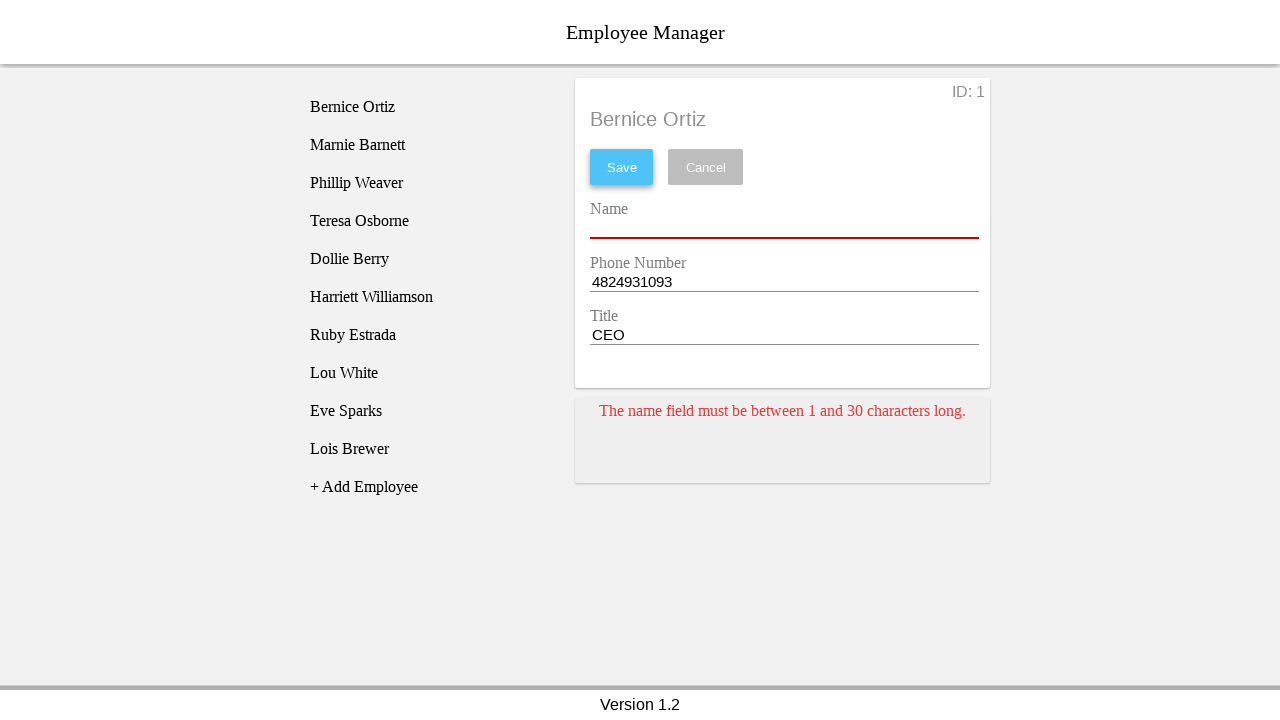